Tests various input field interactions on LetCode's practice page including filling text, appending text with keyboard actions, clearing fields, and verifying disabled/readonly states of input elements.

Starting URL: https://letcode.in/

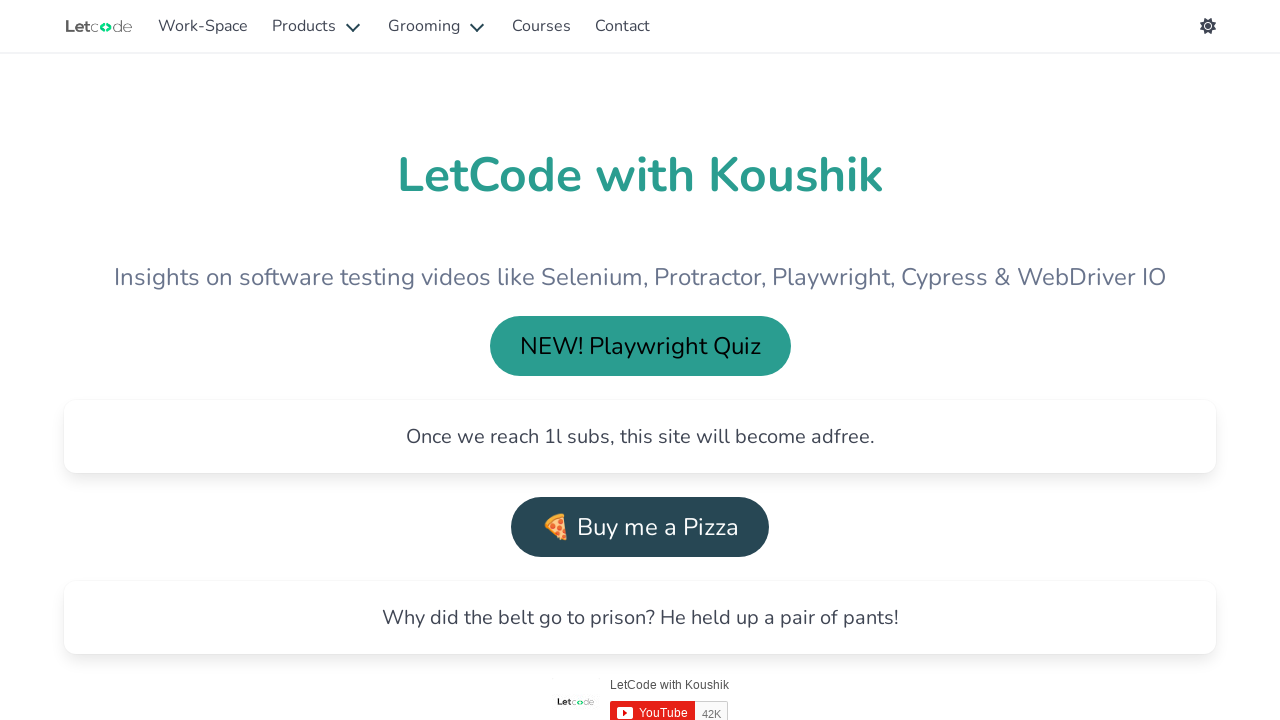

Set viewport size to 1920x1080
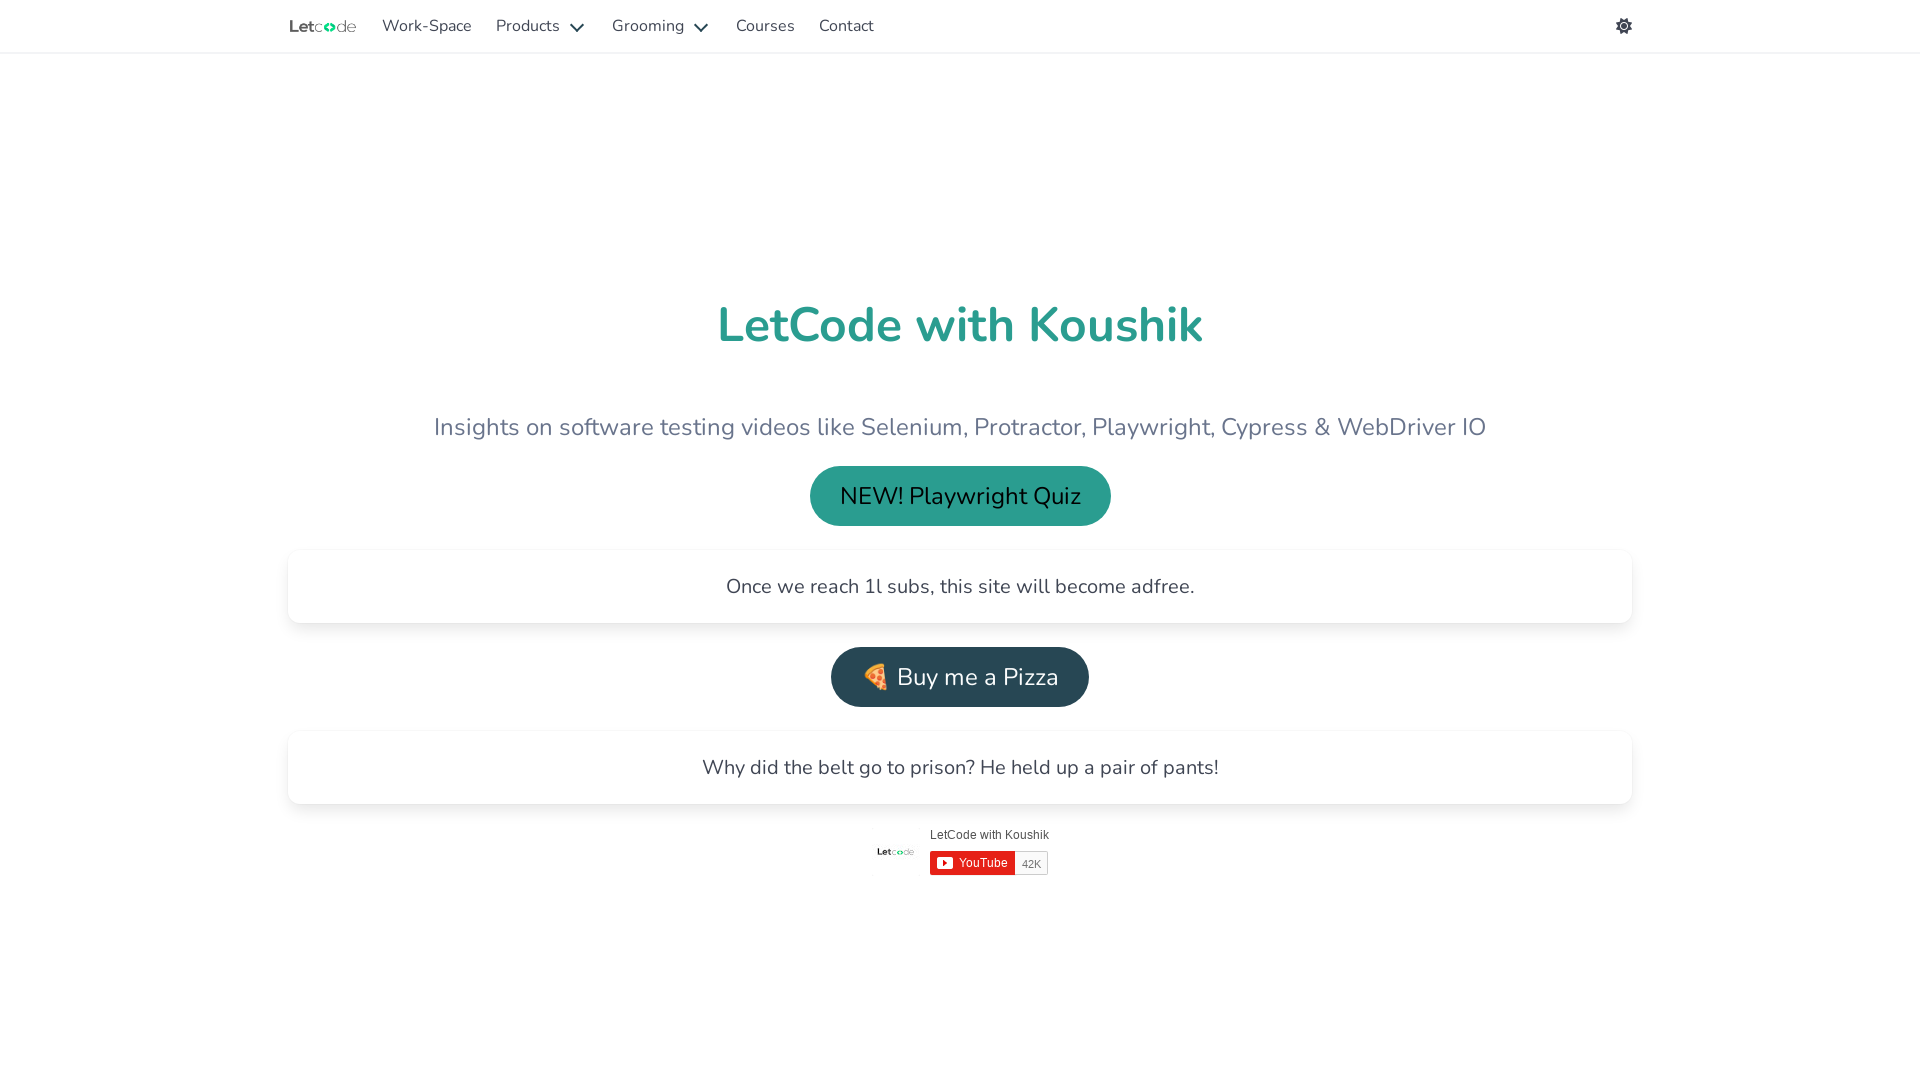

Clicked on testing section at (427, 26) on xpath=//*[@id='testing']
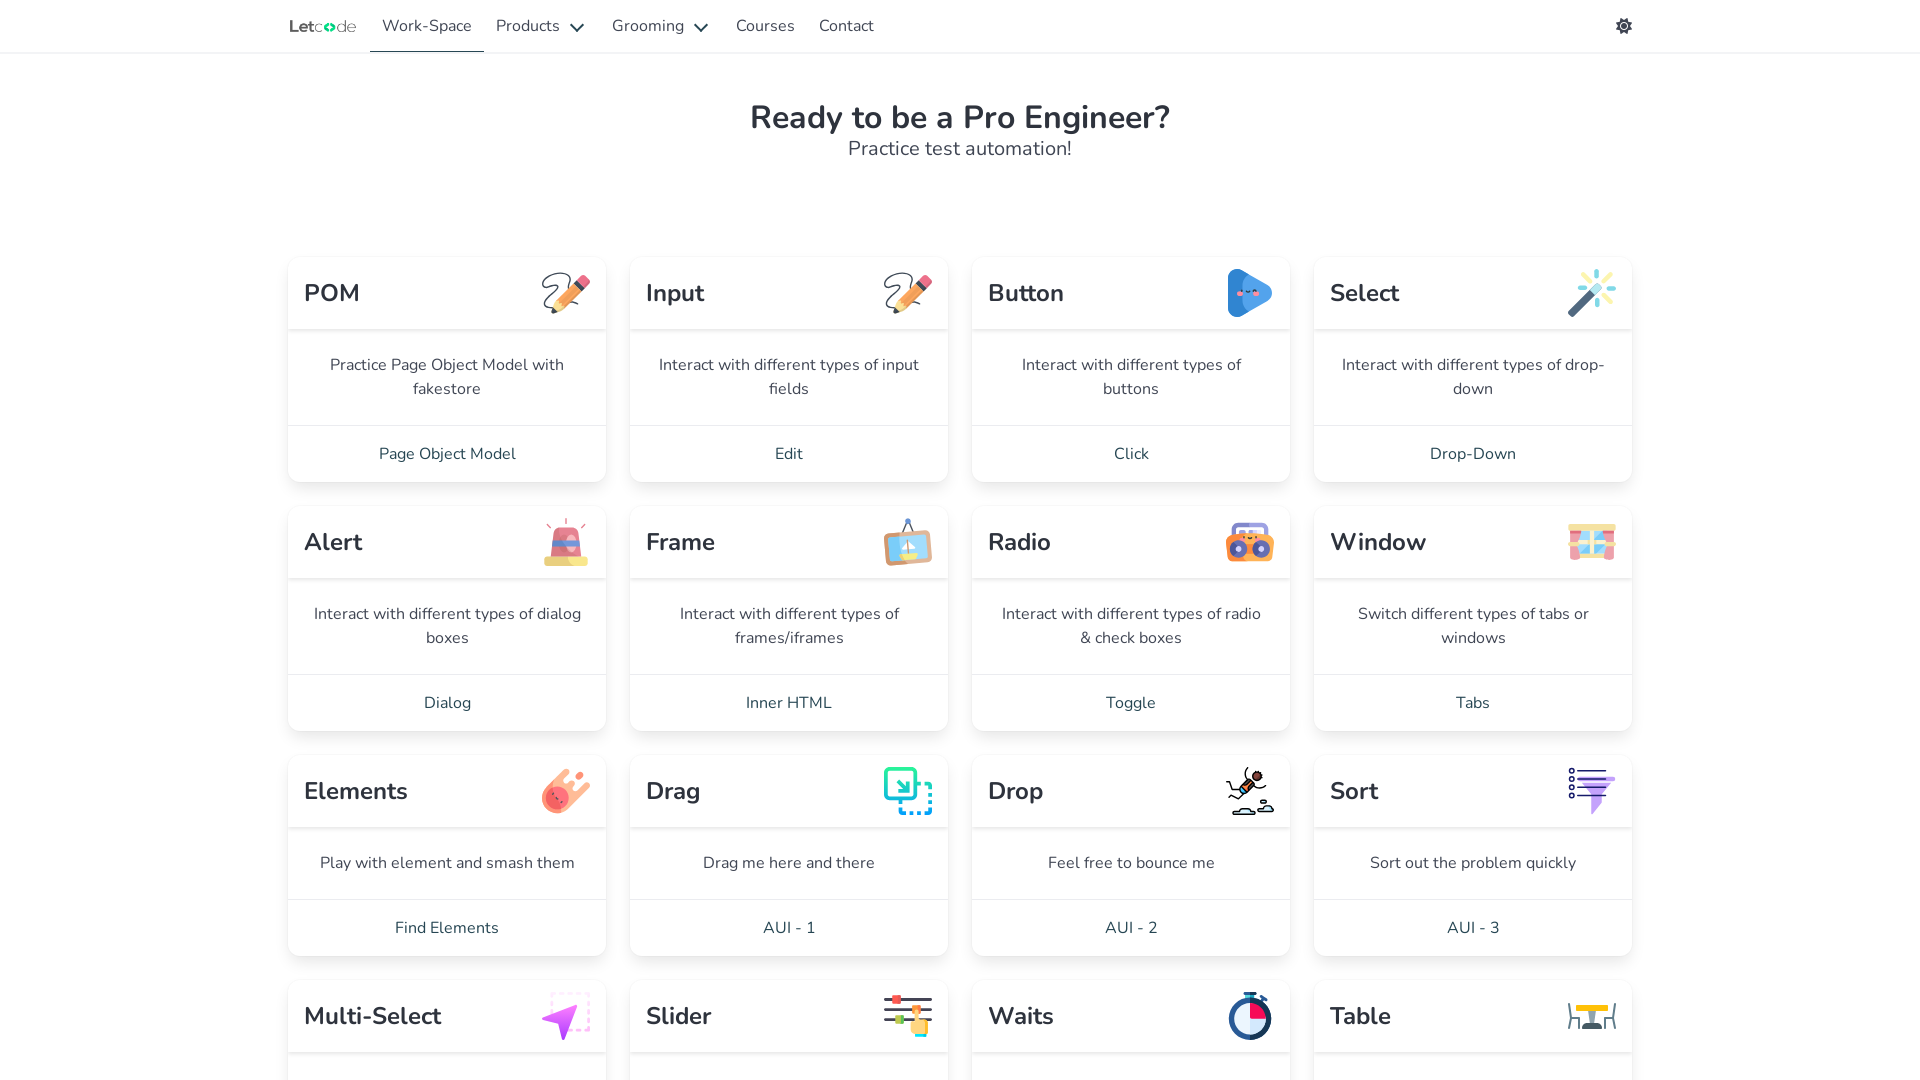

Clicked on Input link in menu to navigate to input practice page at (789, 454) on xpath=//footer/a[contains(@href, 'edit')]
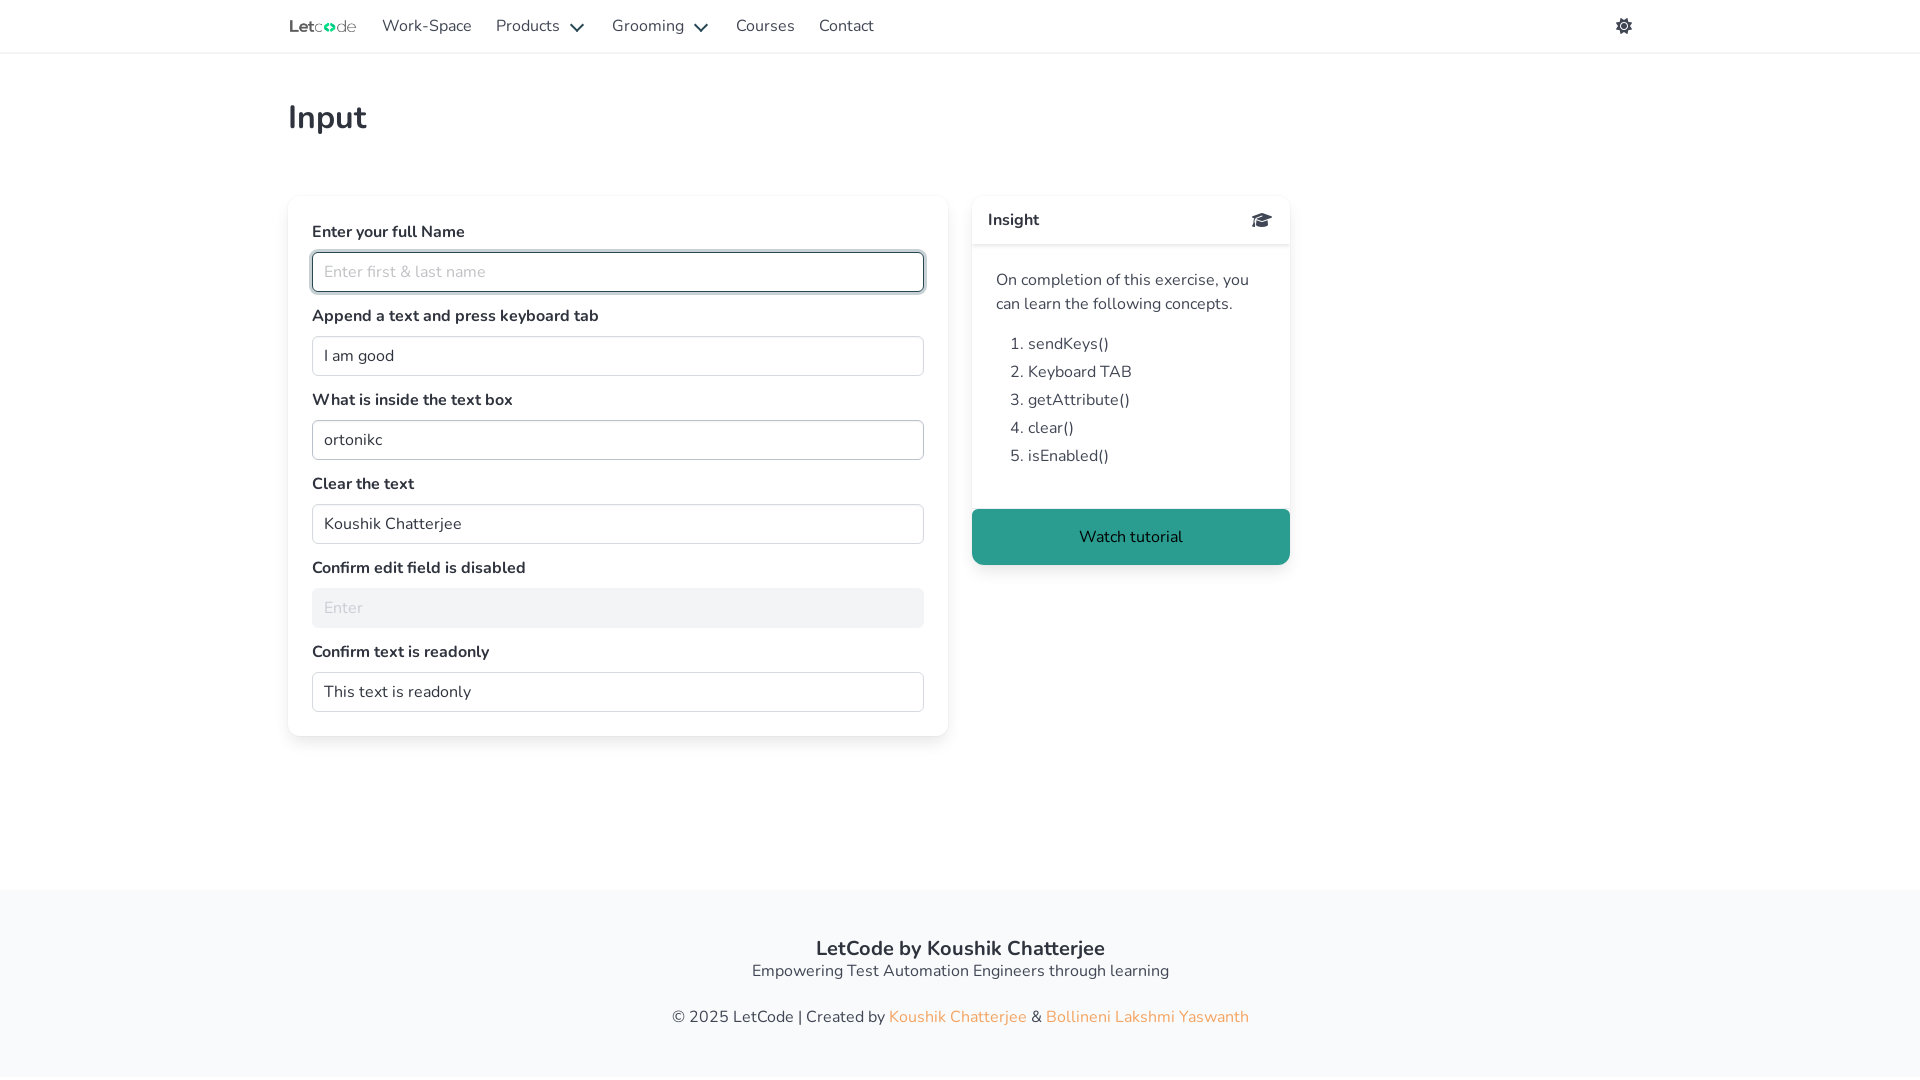

Filled fullName field with 'Samantha Peterson' on #fullName
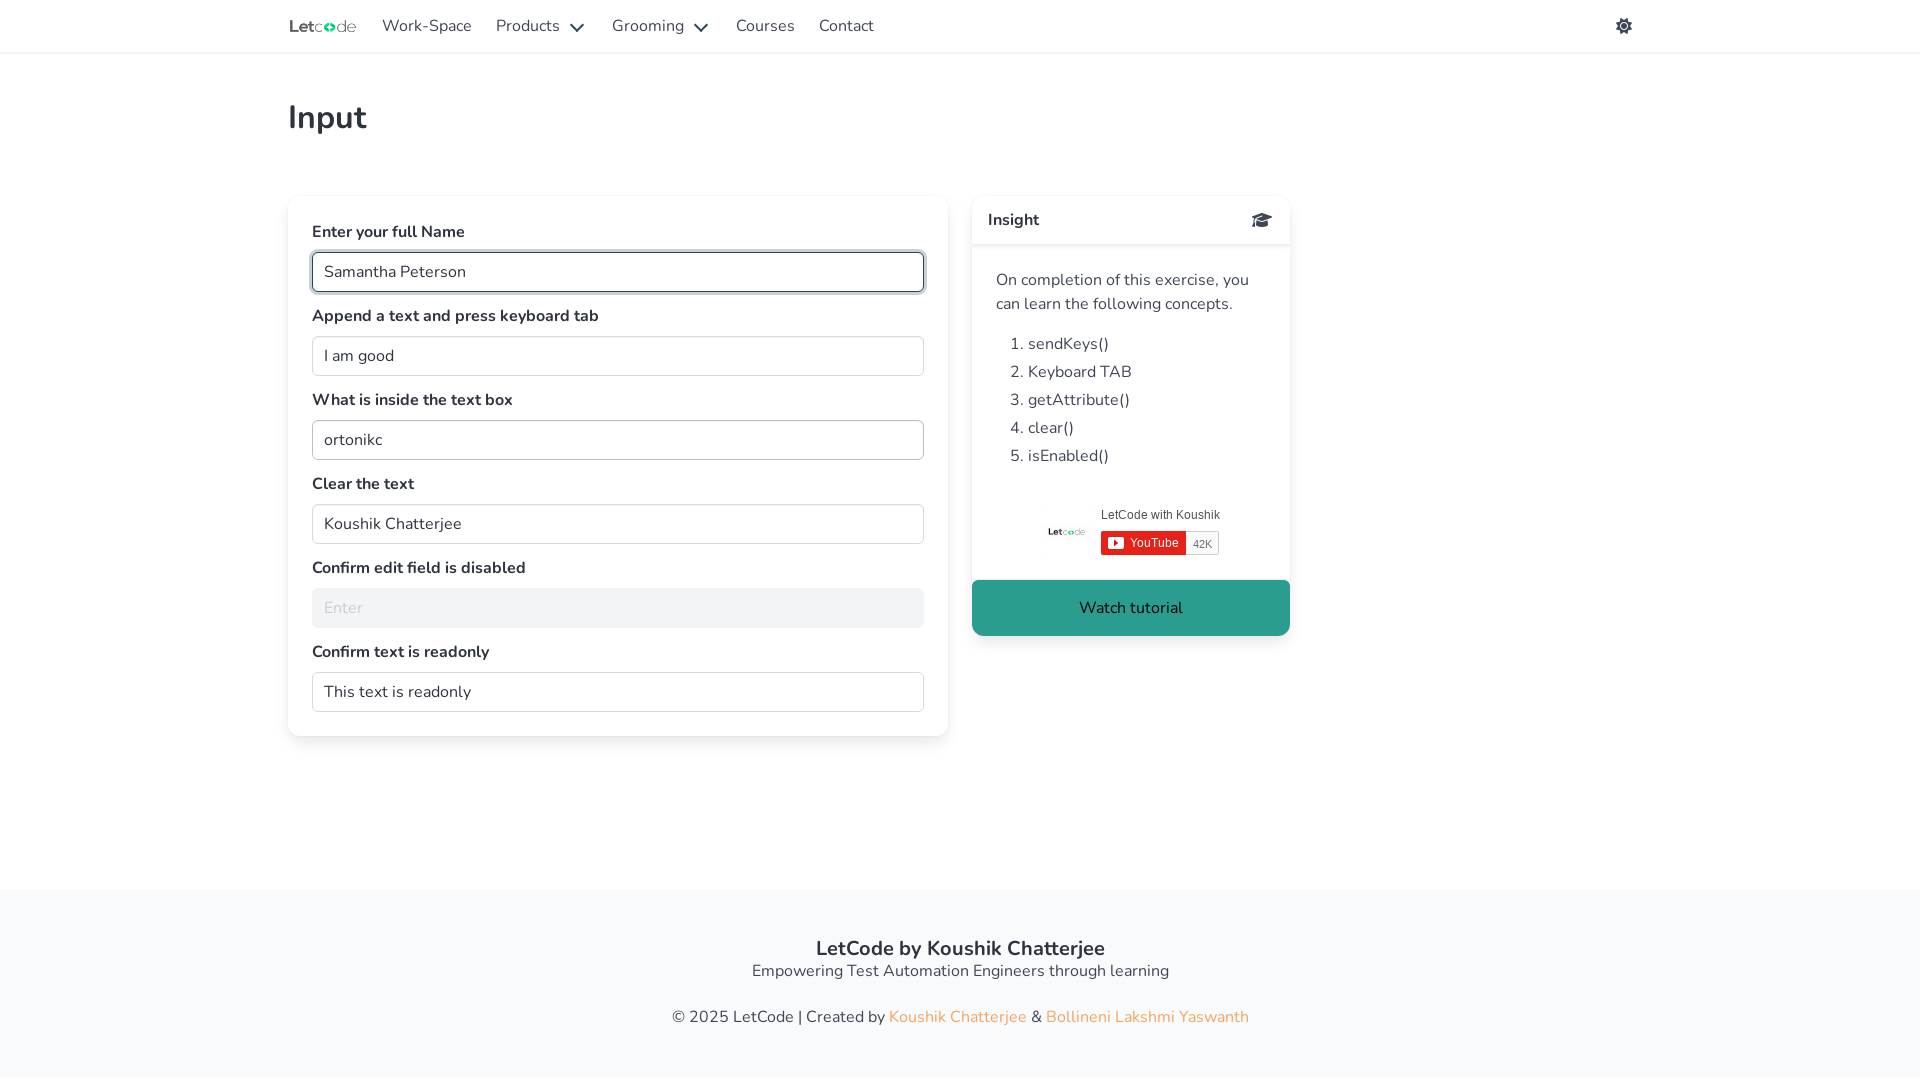

Filled join field with 'person' on #join
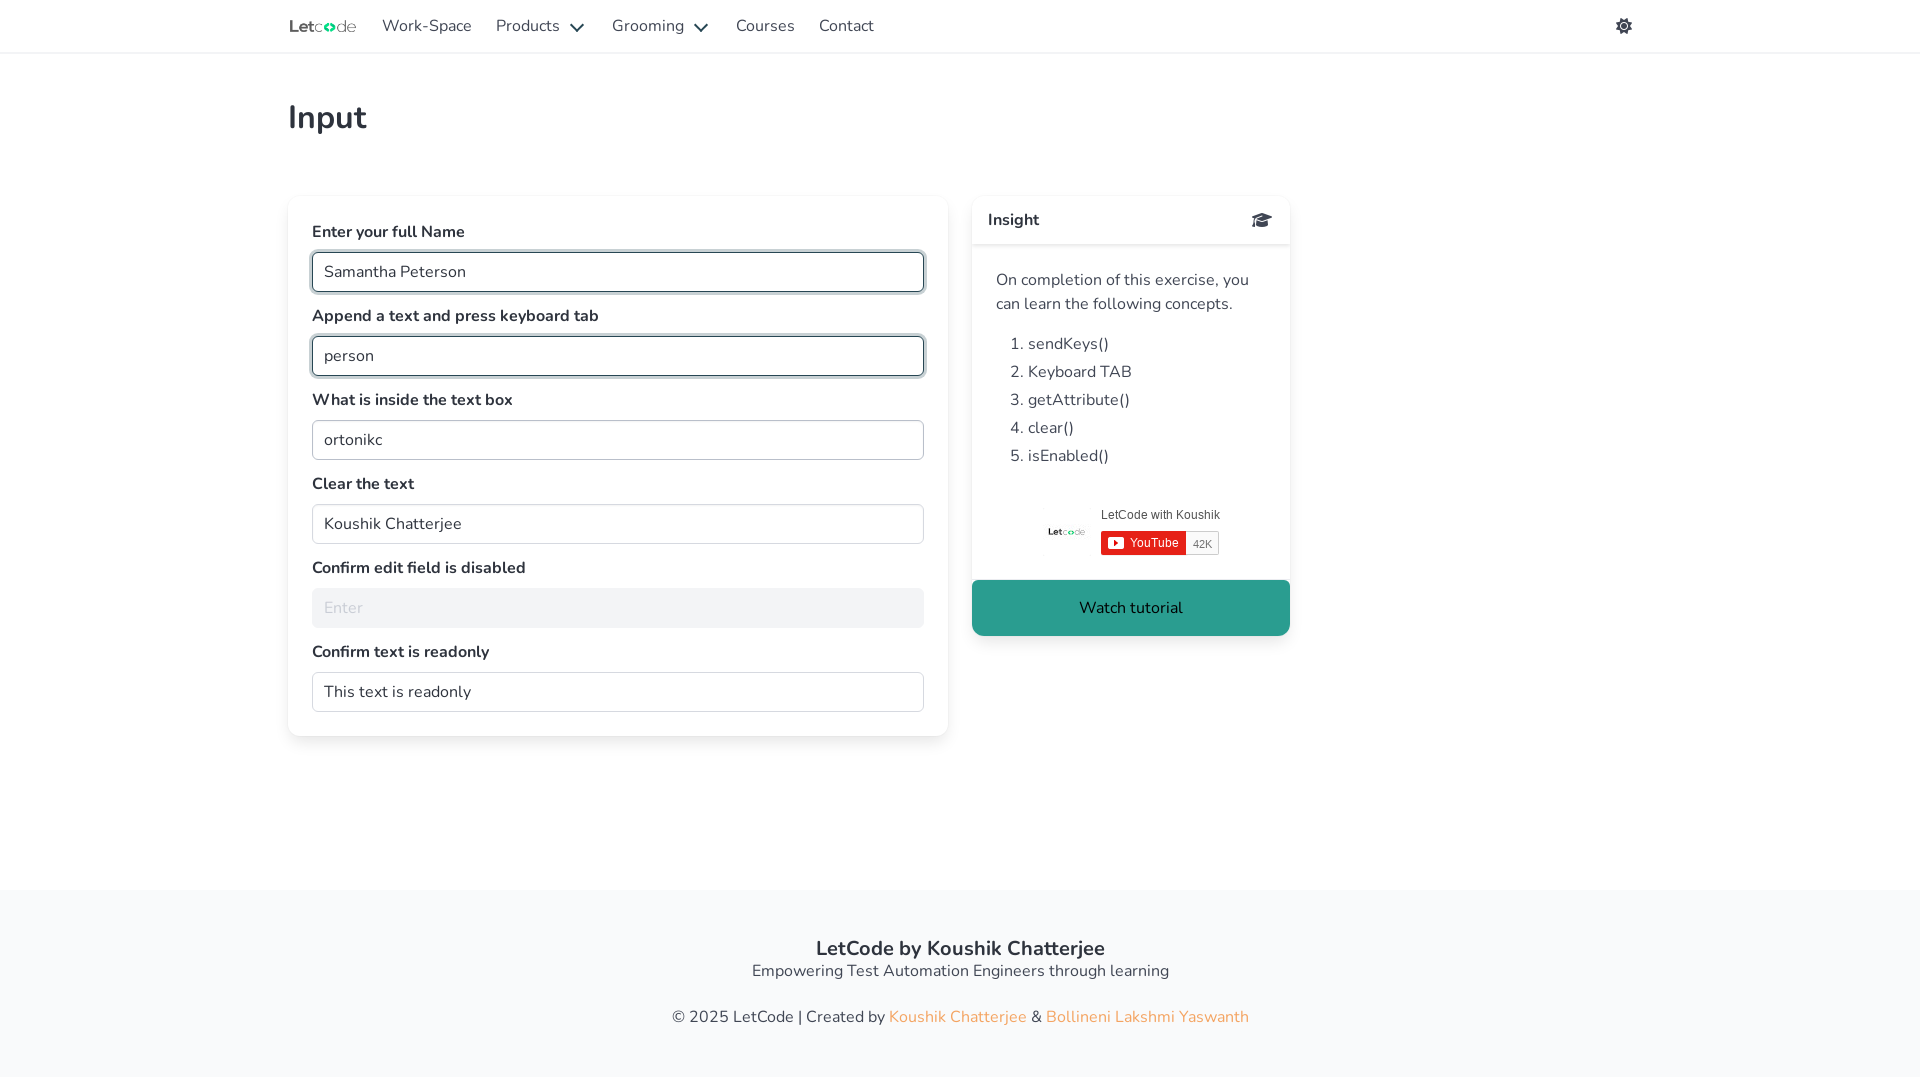

Pressed Tab key to move to next field
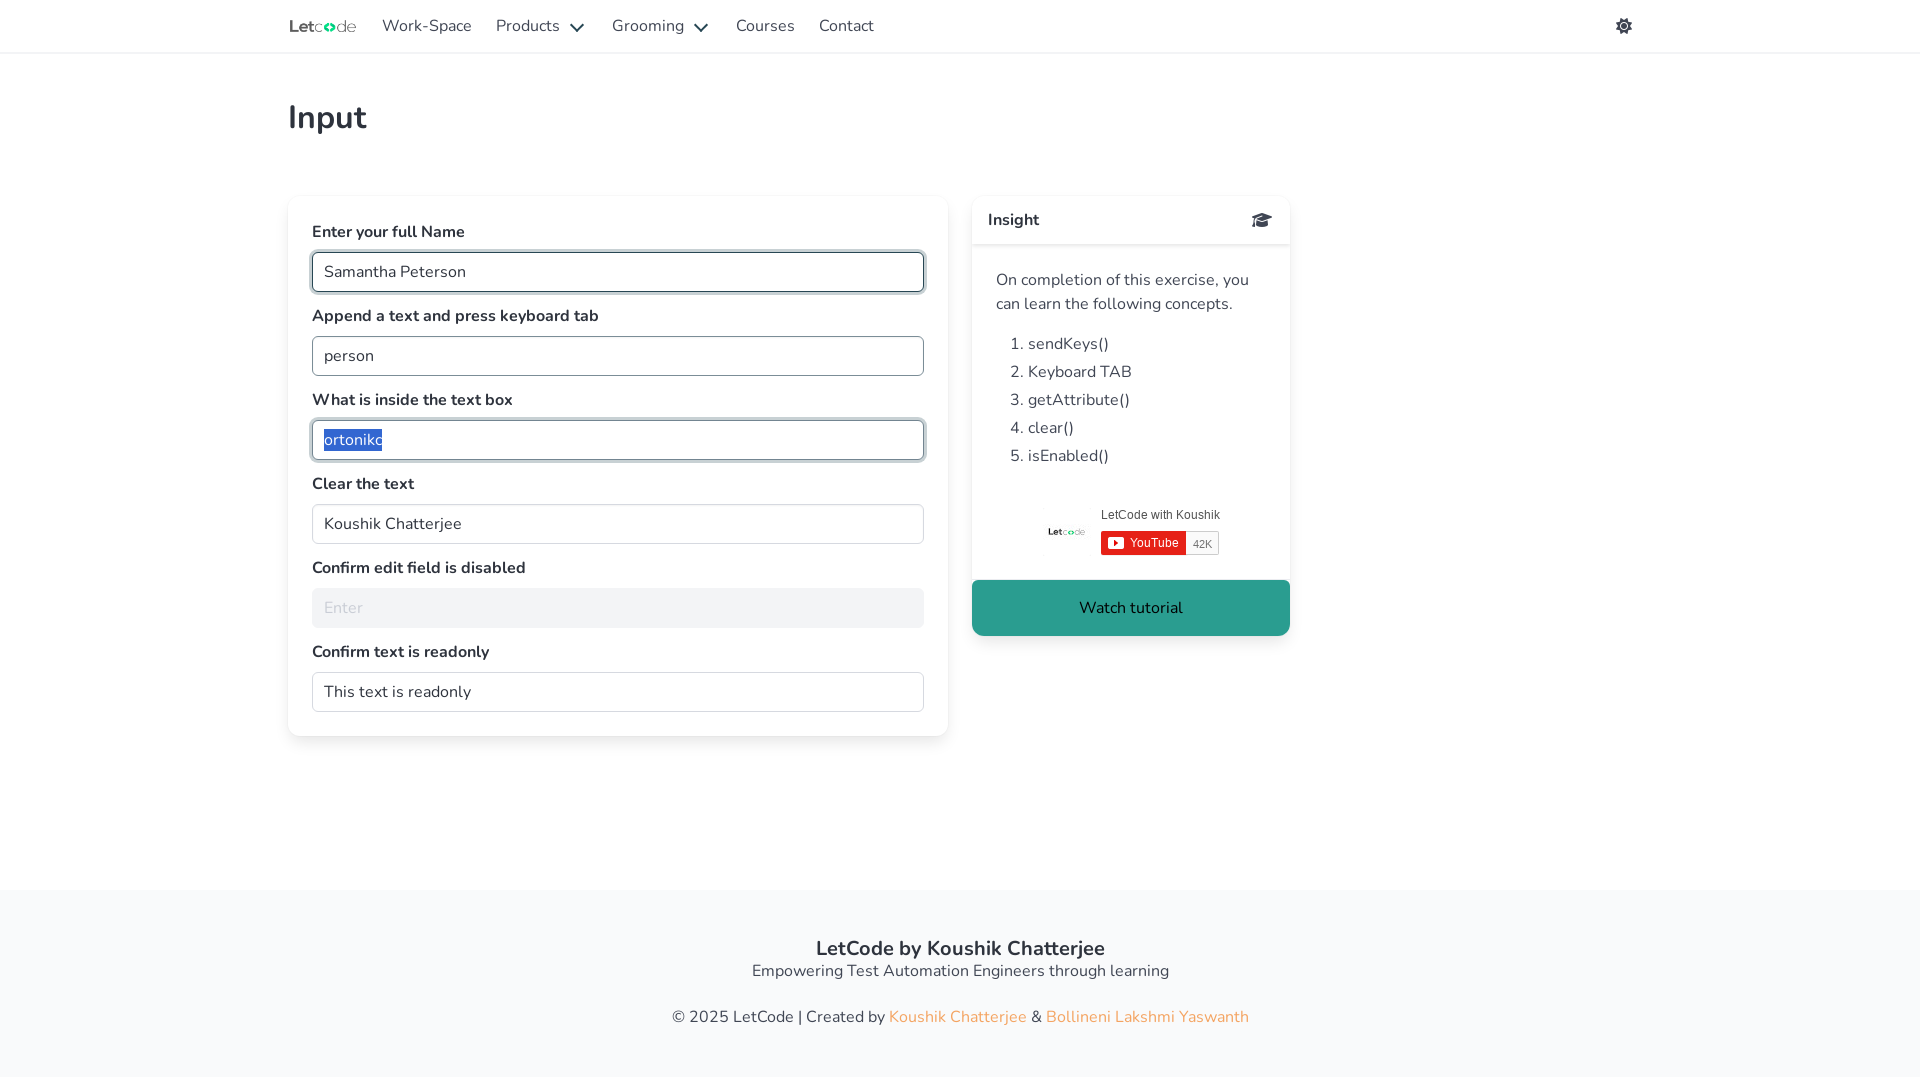

Verified getMe field is visible
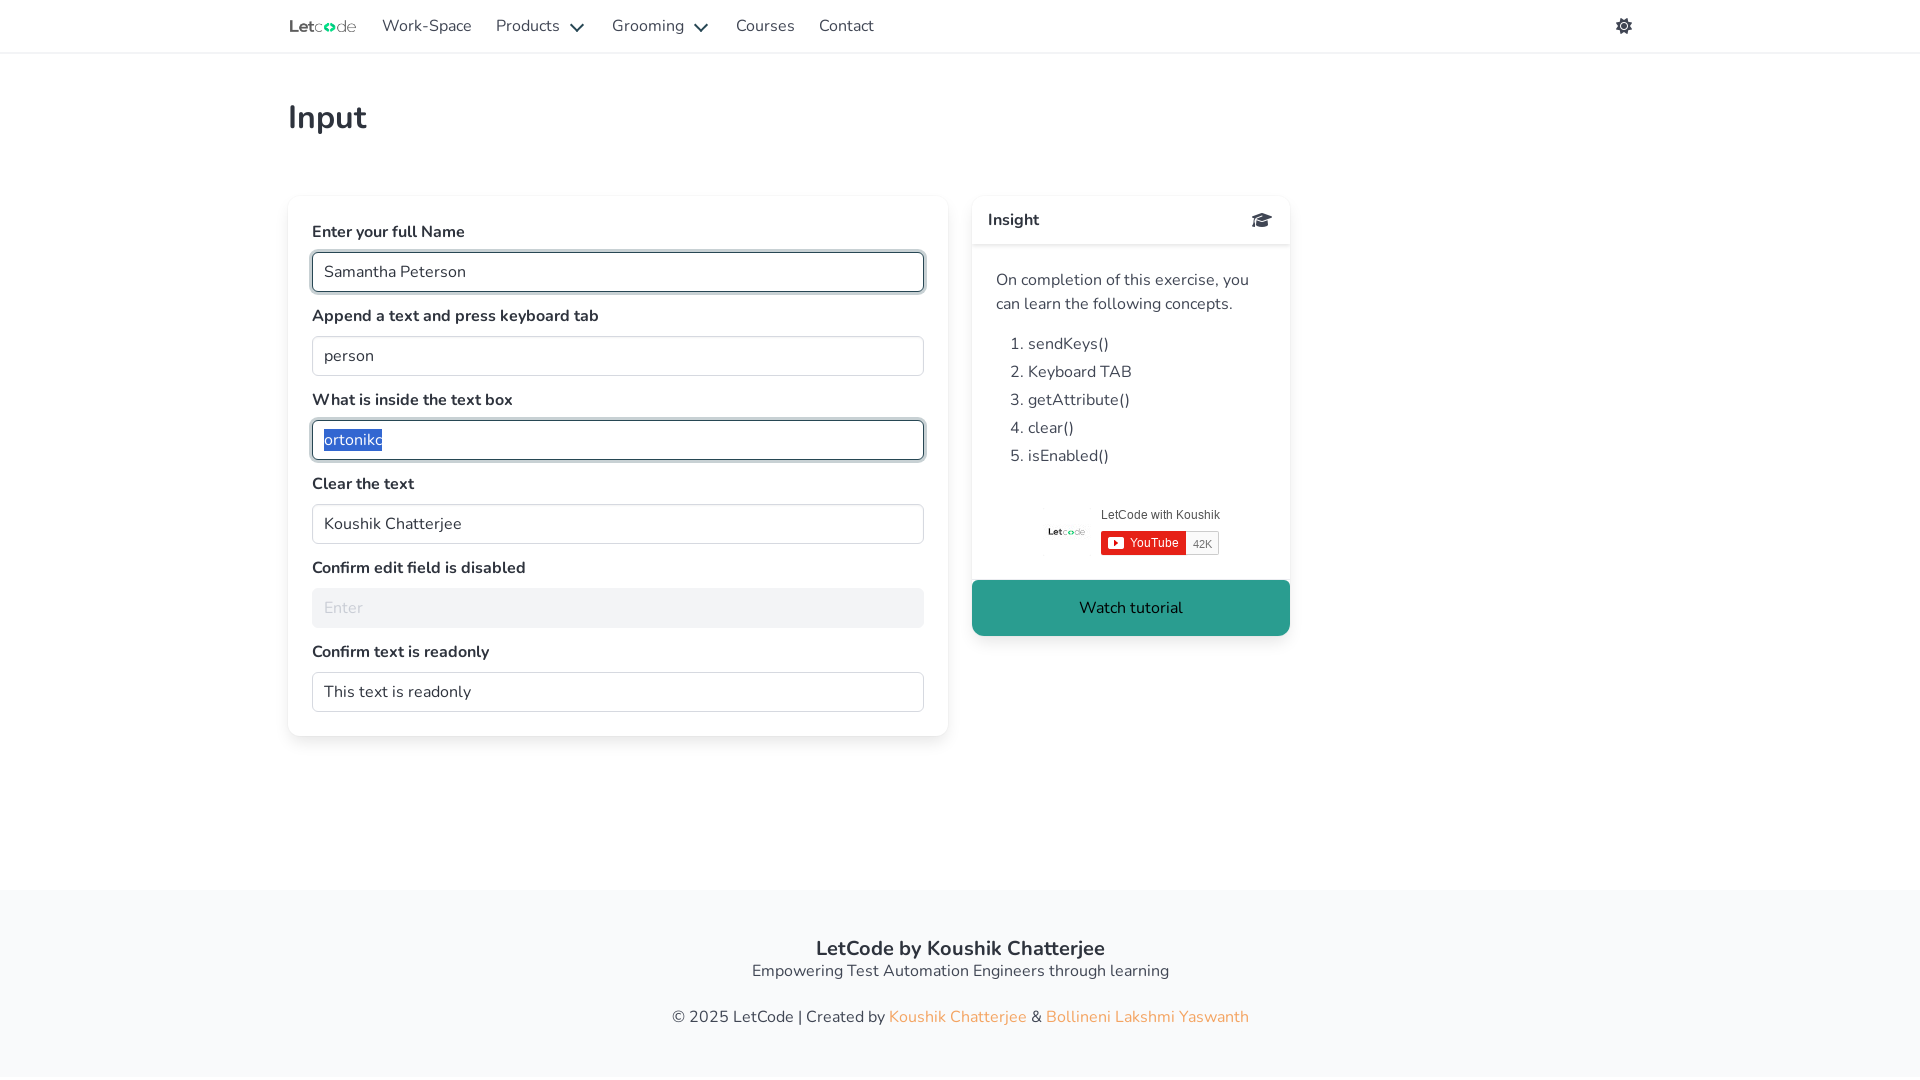

Cleared text in clearMe field on #clearMe
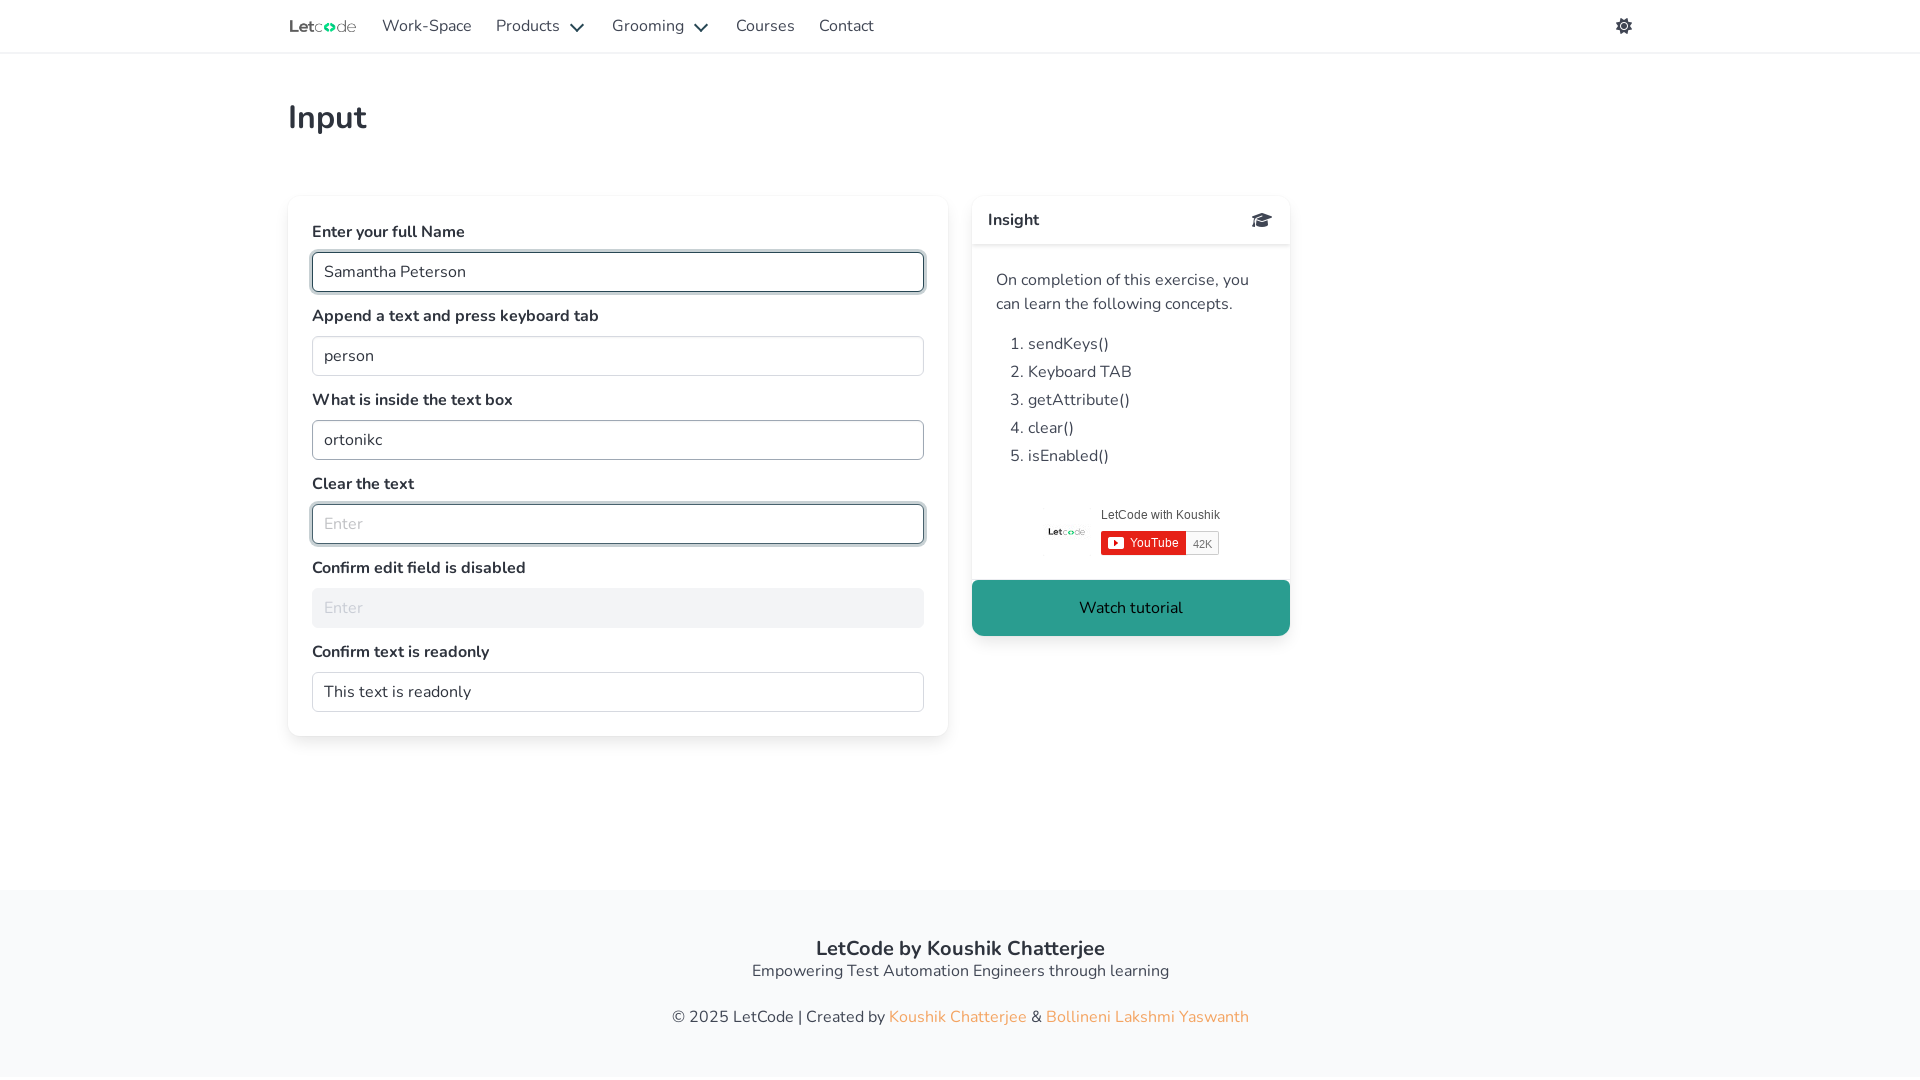

Verified noEdit disabled field is present
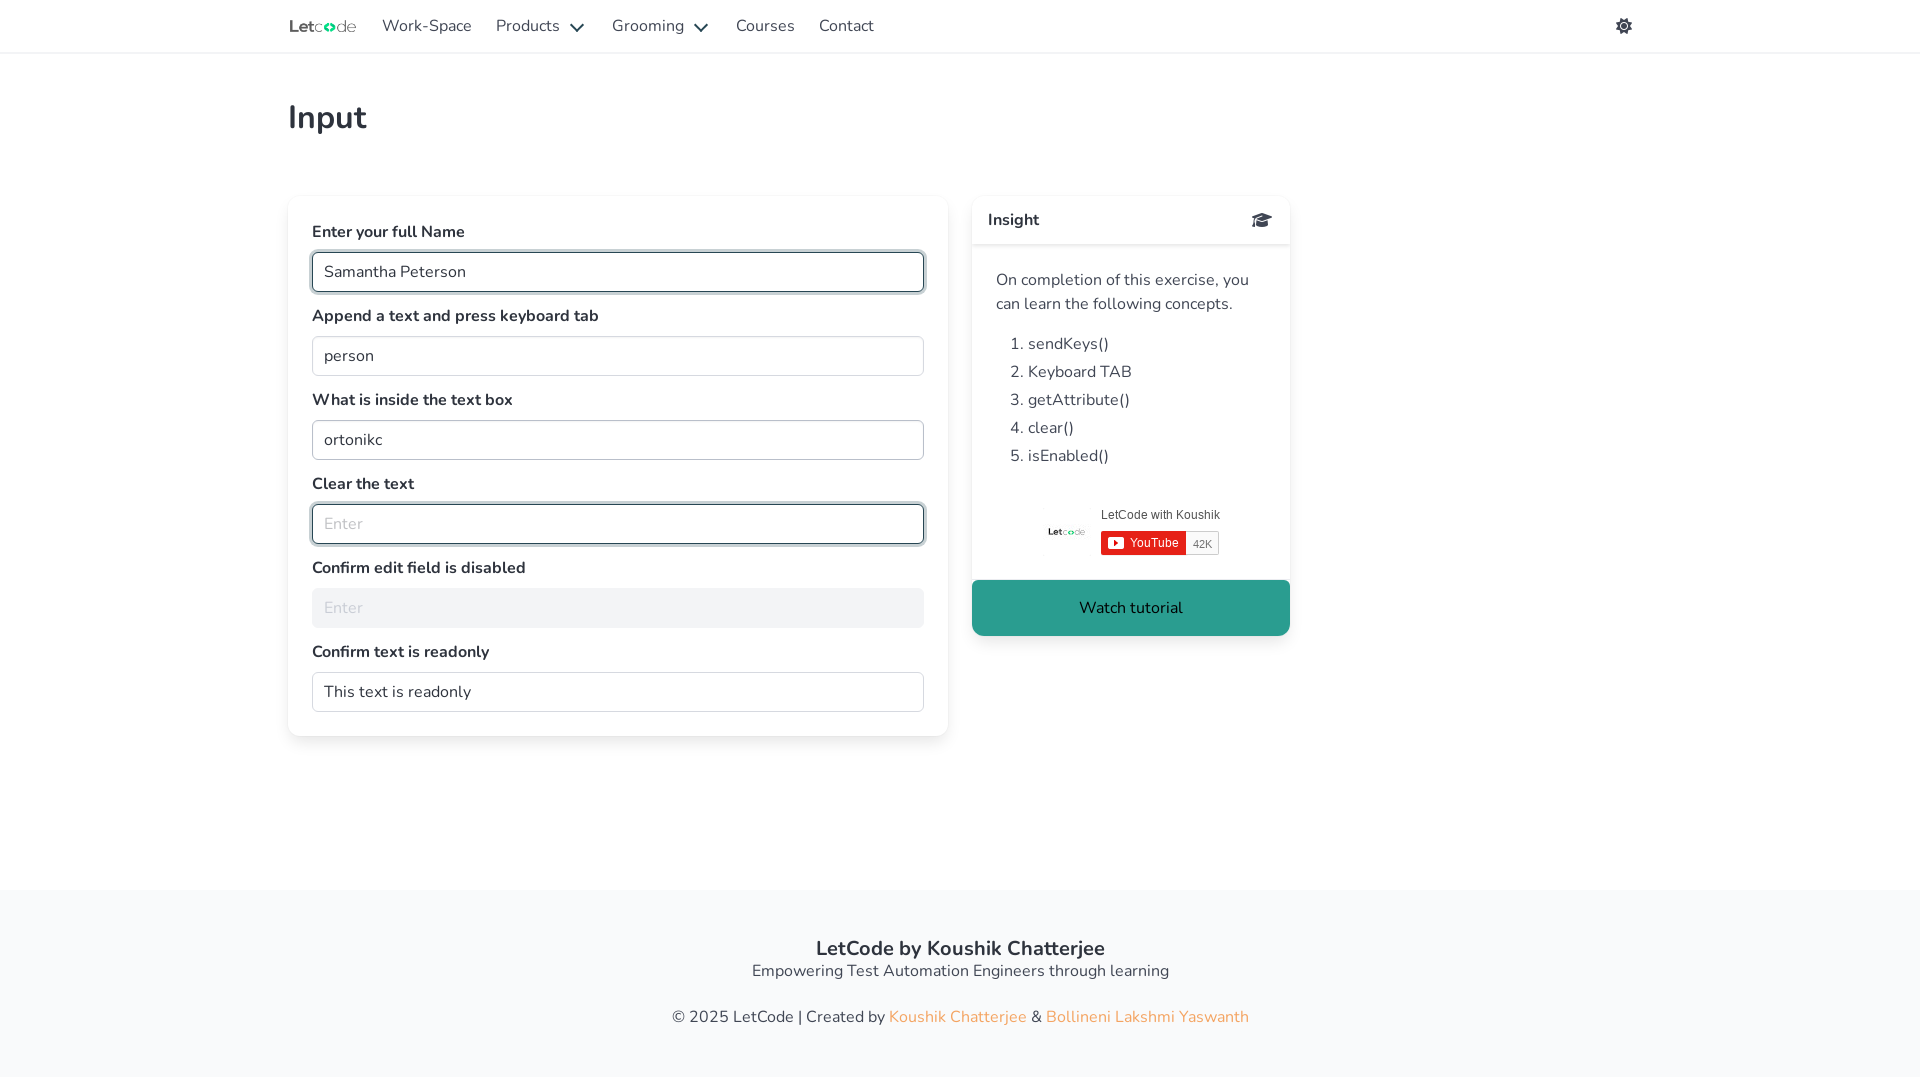

Verified dontwrite readonly field is present
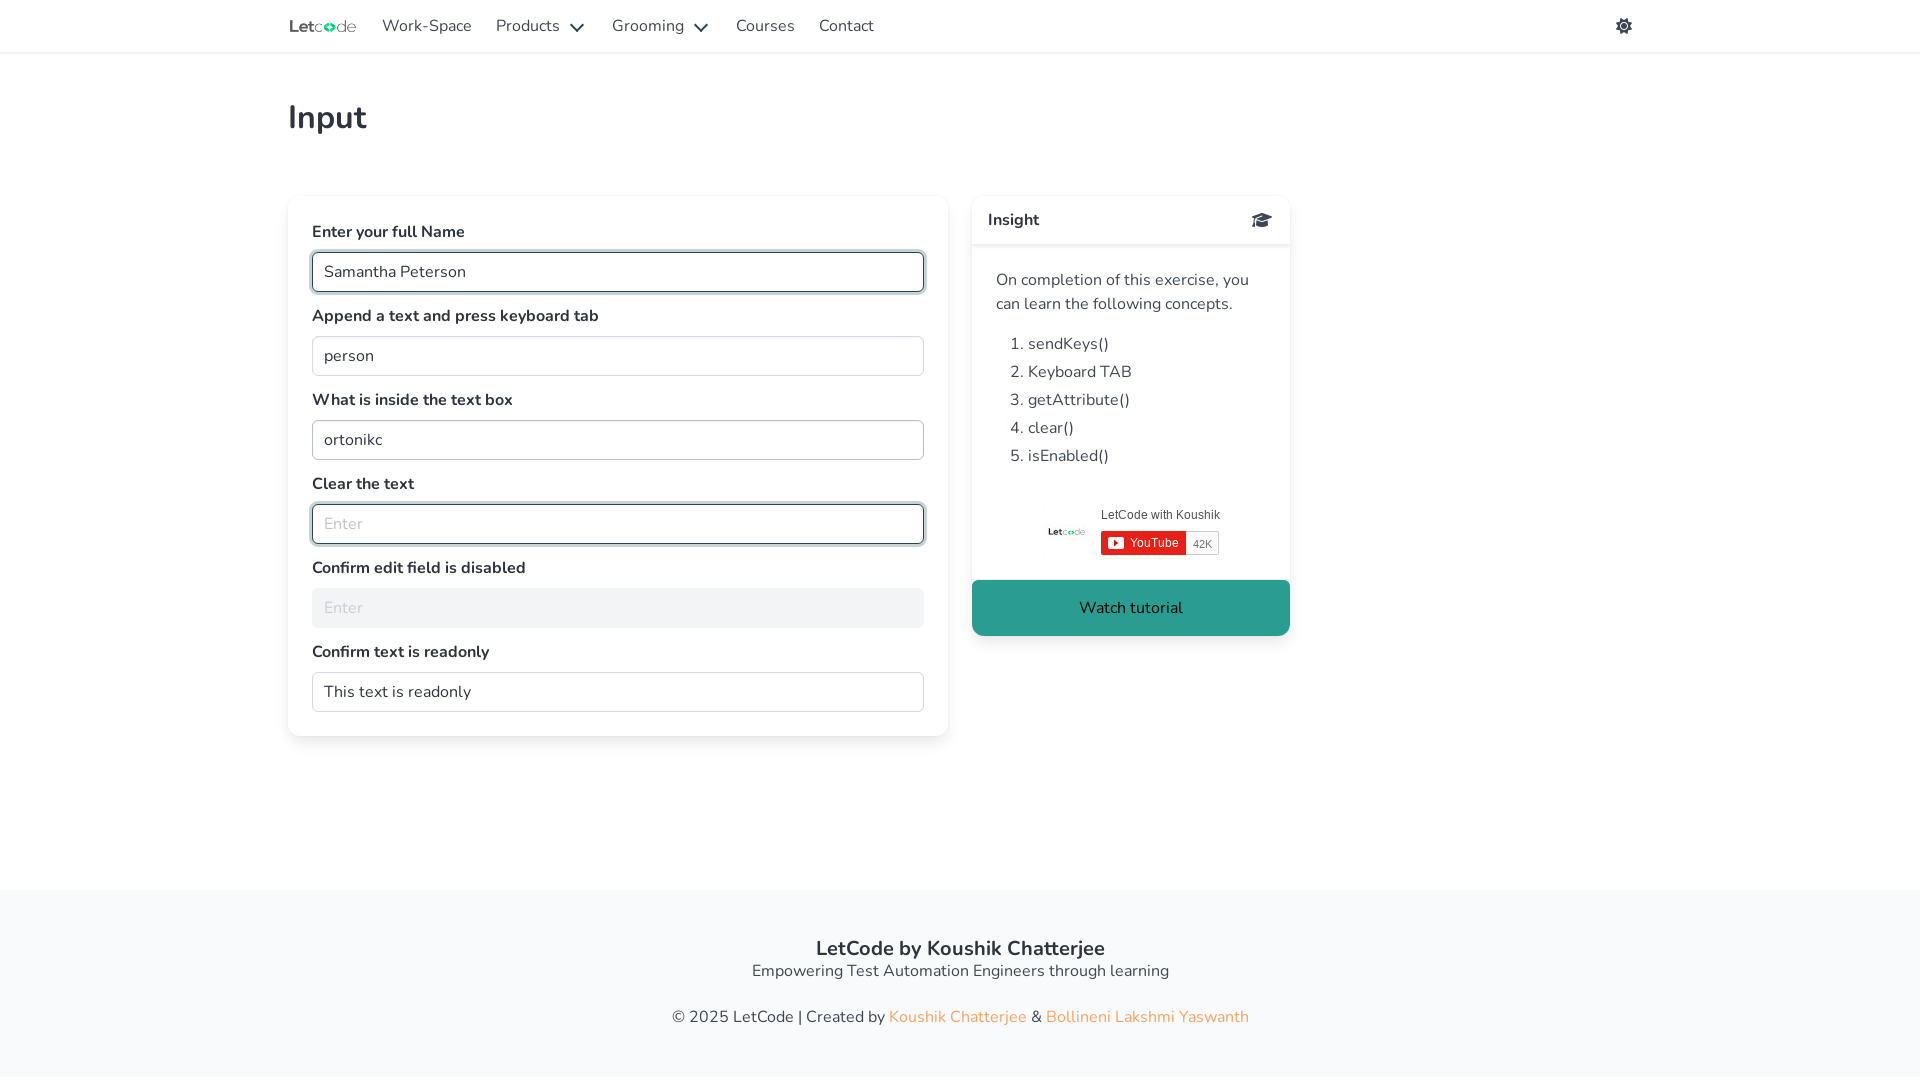

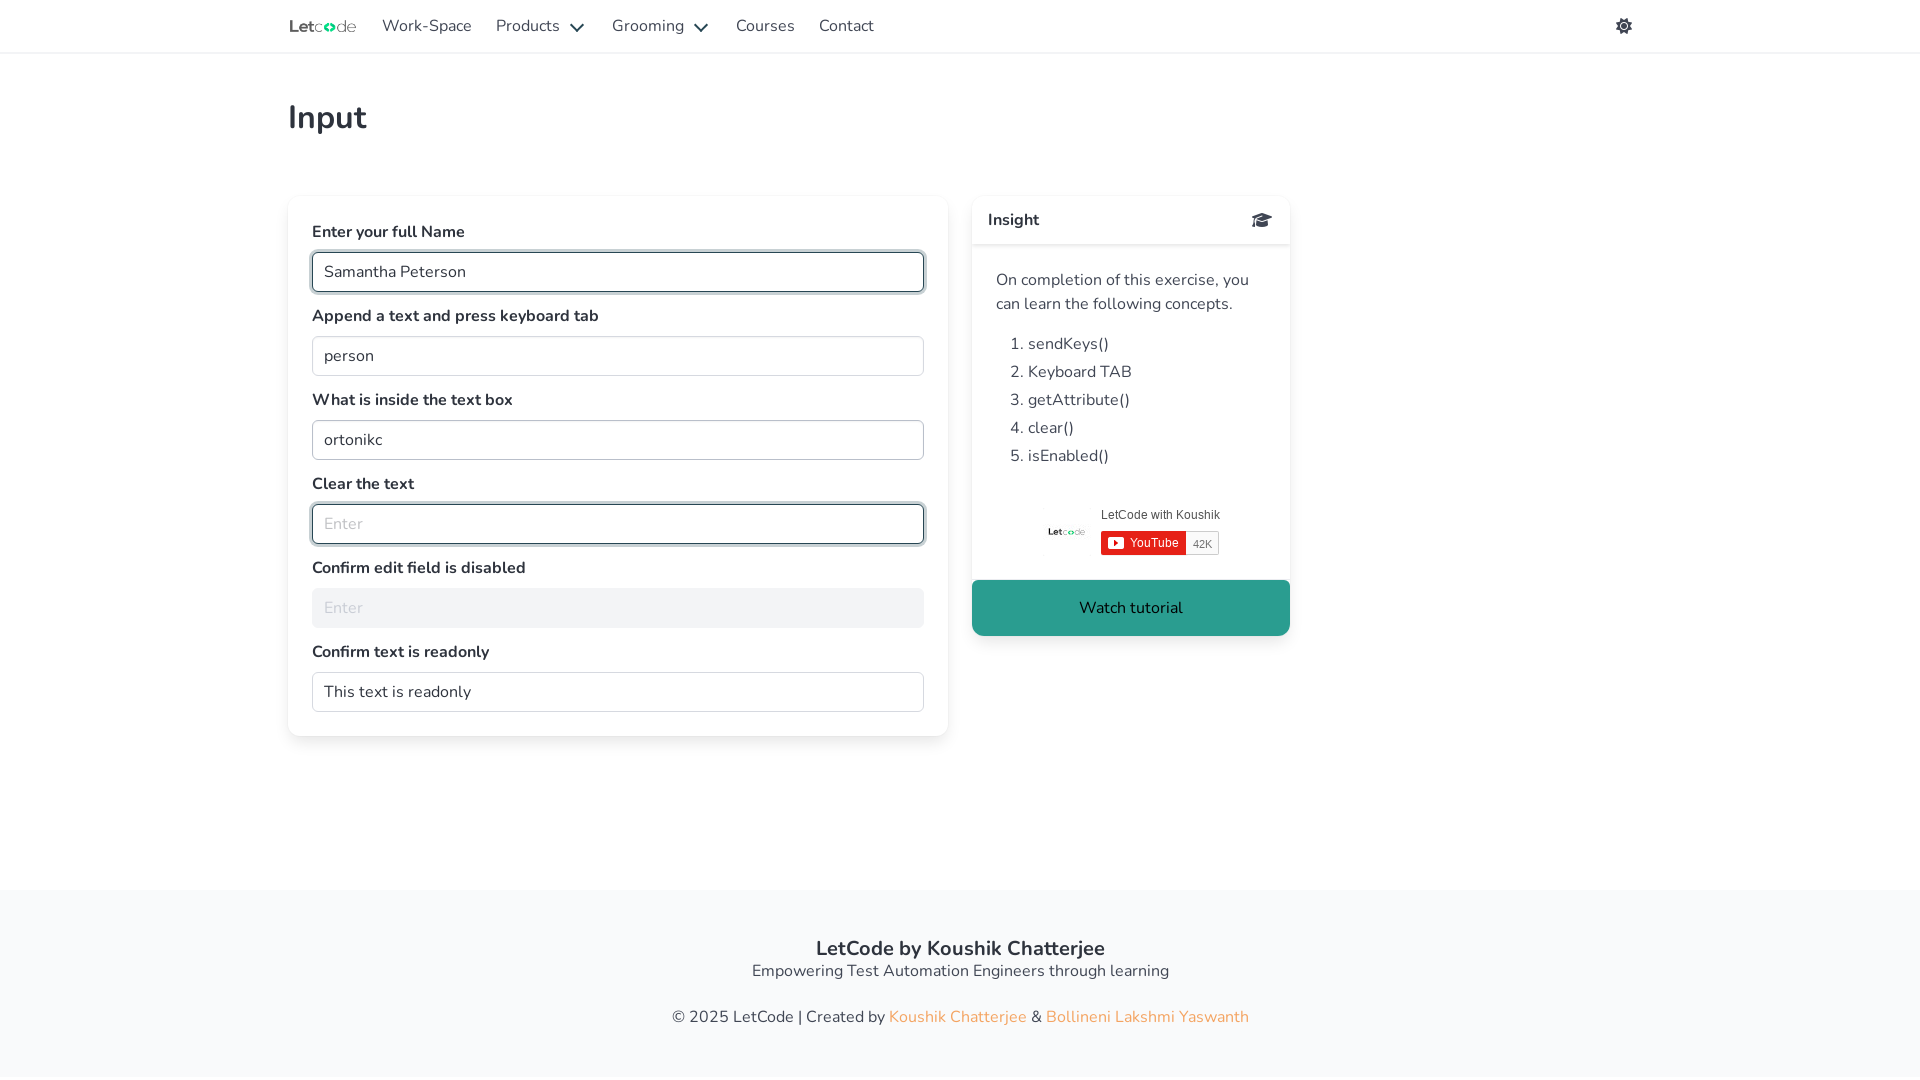